Tests browser window/tab handling by clicking a LinkedIn link that opens in a new tab, switching to the new tab to verify it loaded, then closing it and switching back to the original page.

Starting URL: https://etrain.info/in

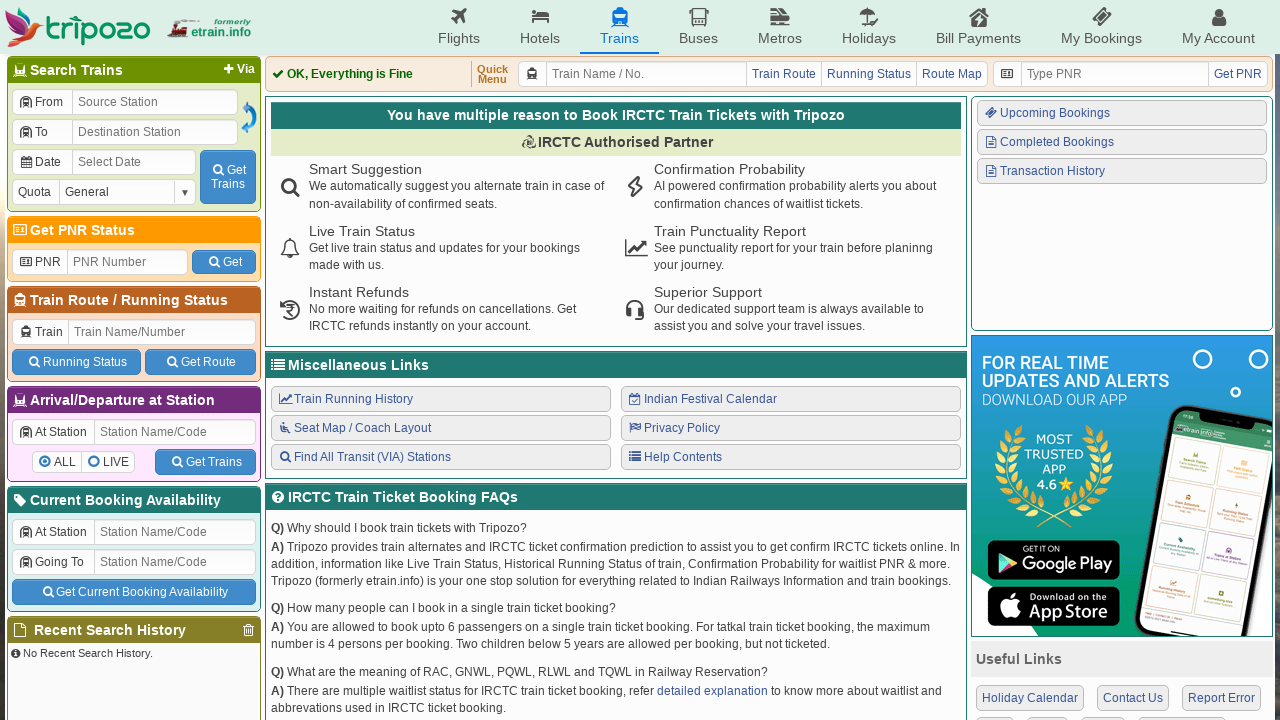

Clicked LinkedIn link in Connect With Us section at (1116, 536) on xpath=//div[p[text()='Connect With Us']]/div/a[4]
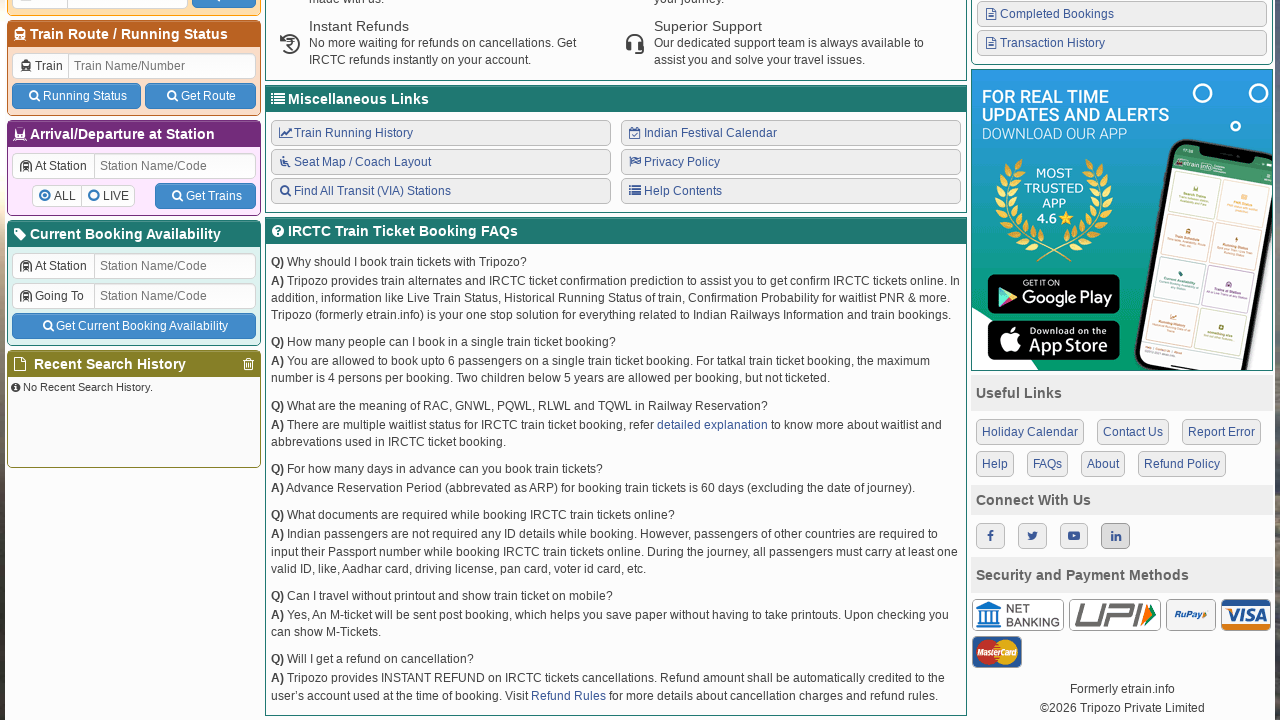

New LinkedIn tab opened and captured
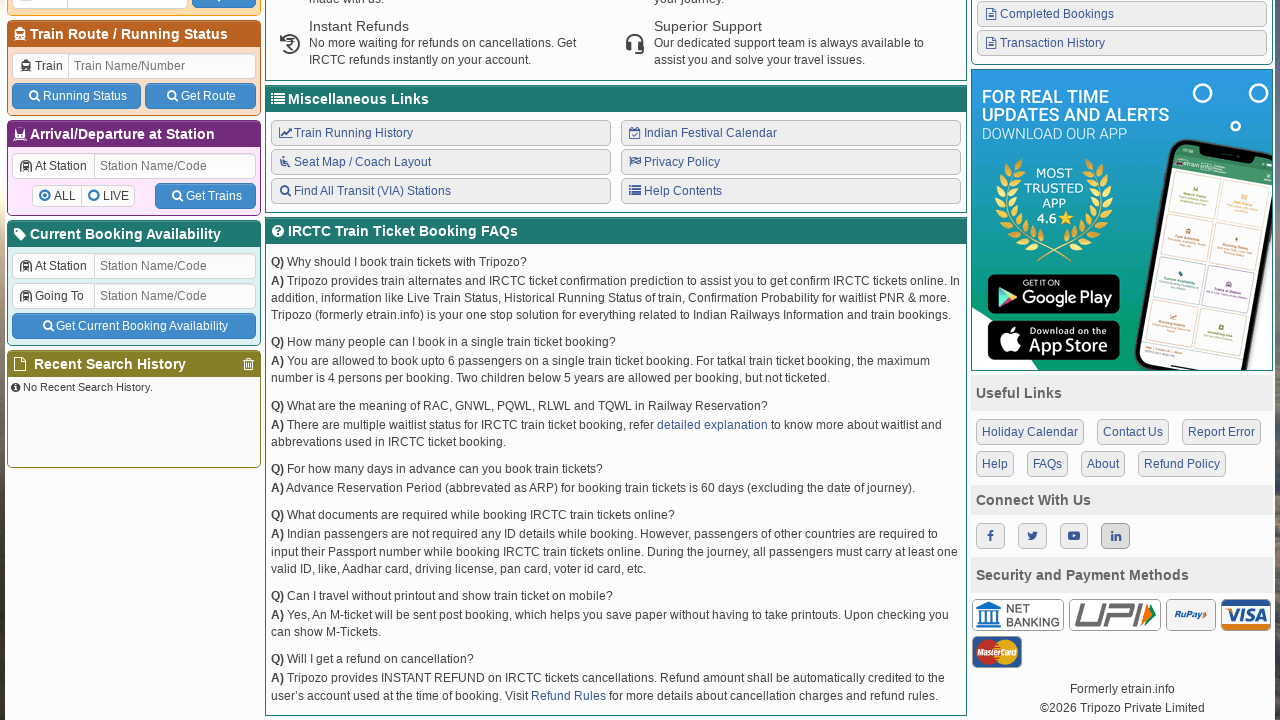

LinkedIn page loaded completely
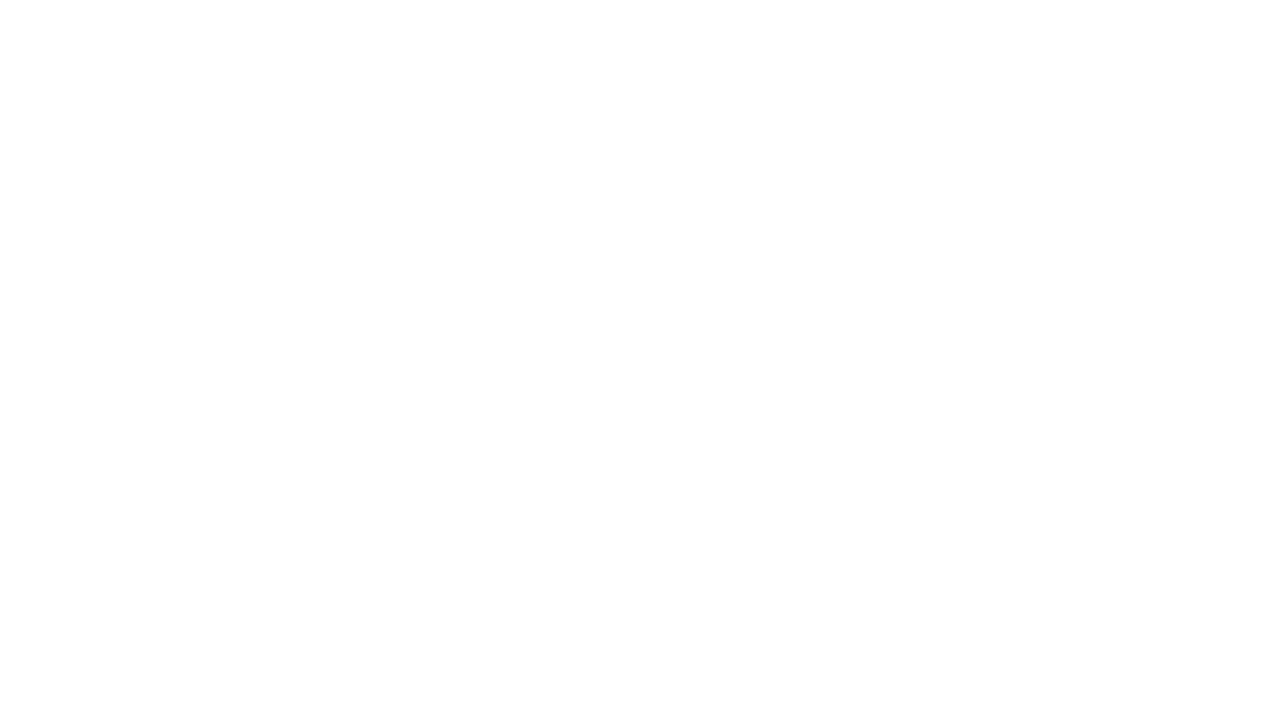

Verified LinkedIn page loaded - Title: , URL: chrome-error://chromewebdata/
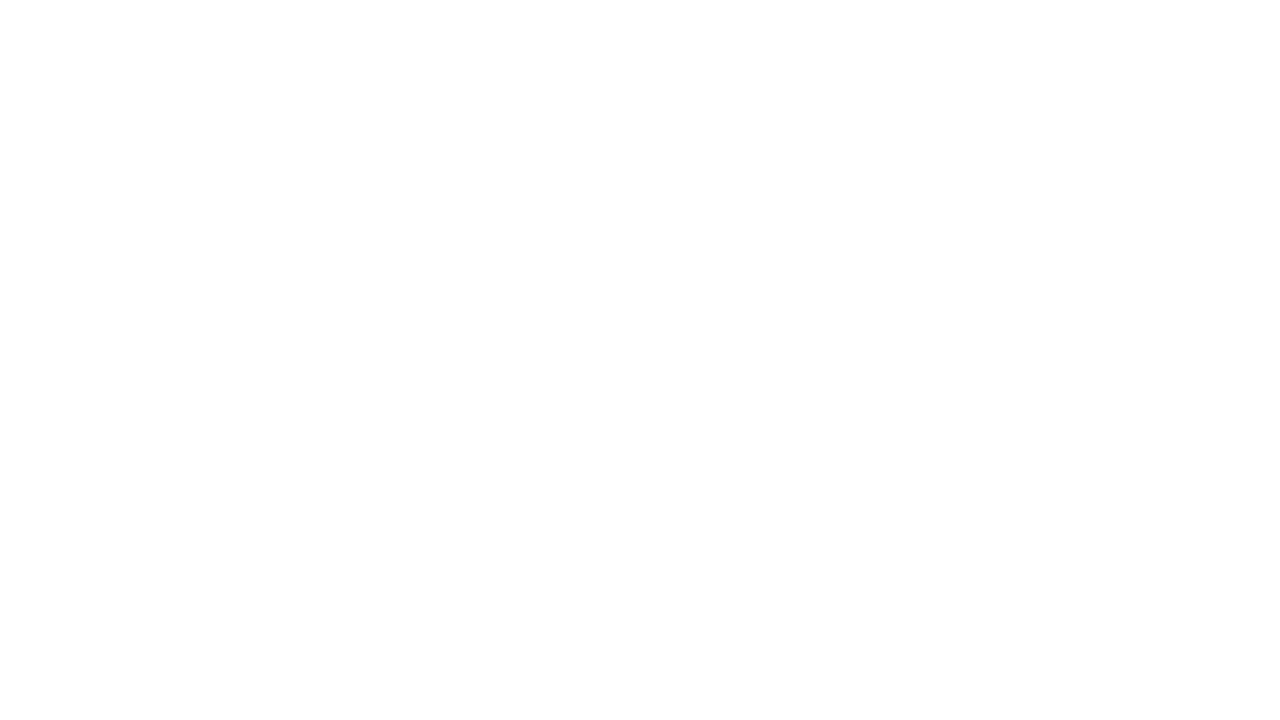

Closed LinkedIn tab
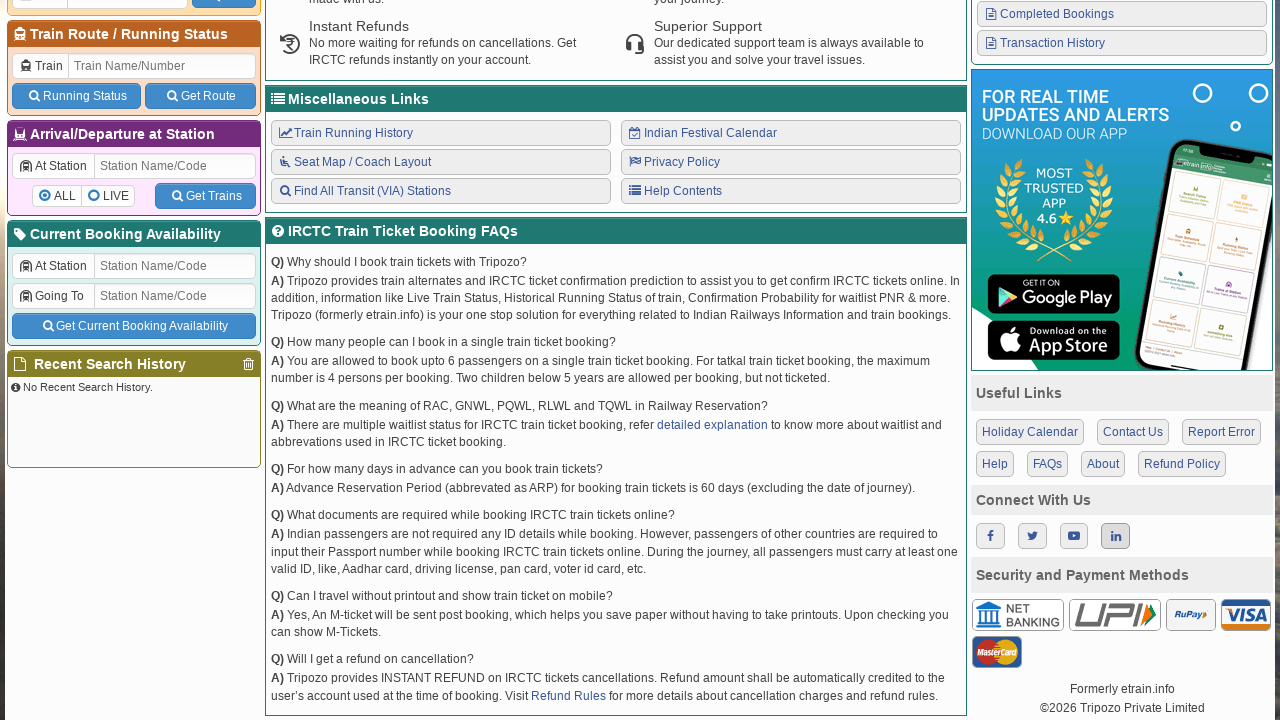

Switched back to original etrain.info page
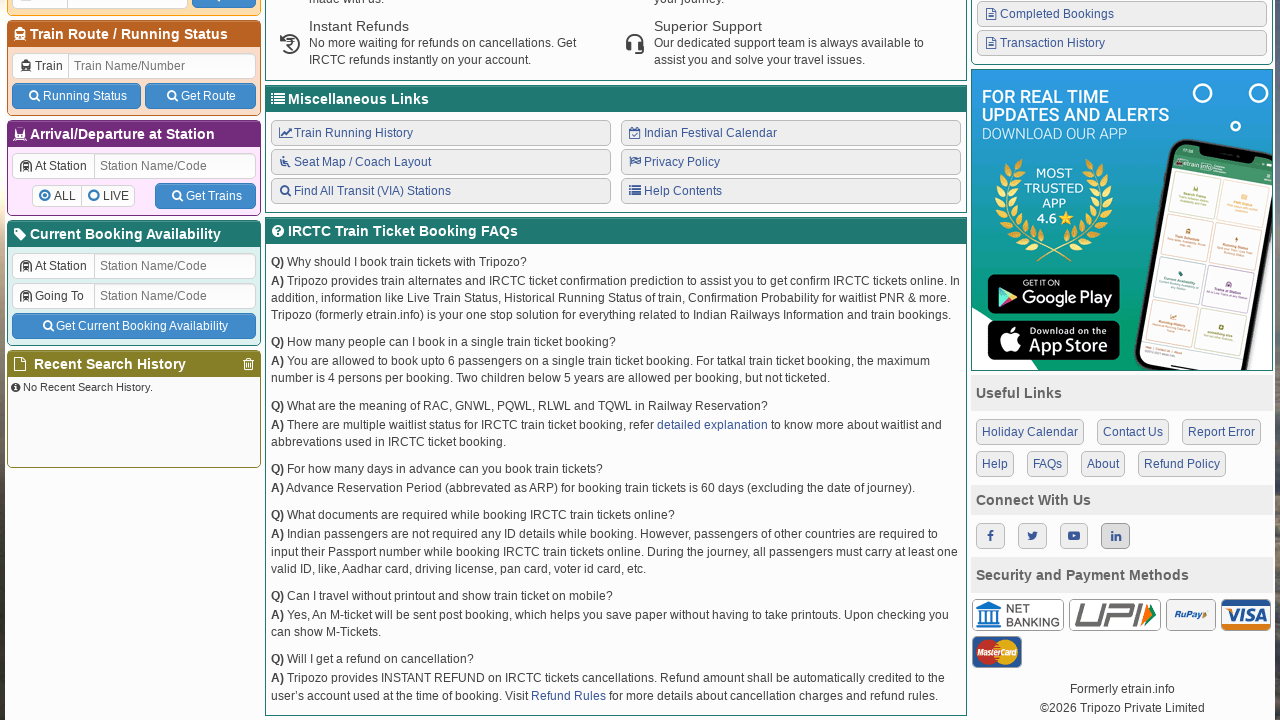

Verified original page still accessible - Title: Indian Railways Reservation Enquiry, IRCTC Booking, PNR Status, Live Running Status, Running History, Schedule, Route Map, Confirmation Chances, Arrival/Departure, Fare, Indian Rail - etrain.info : Complete Railway Information, URL: https://etrain.info/in
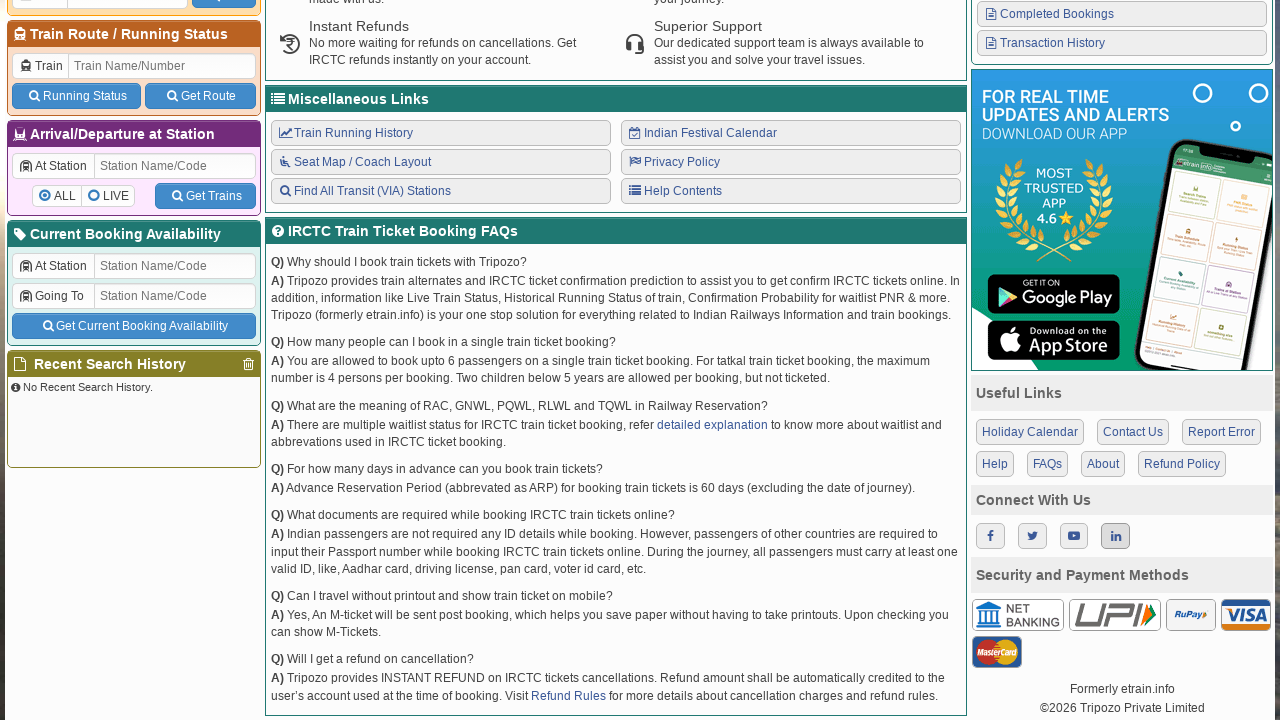

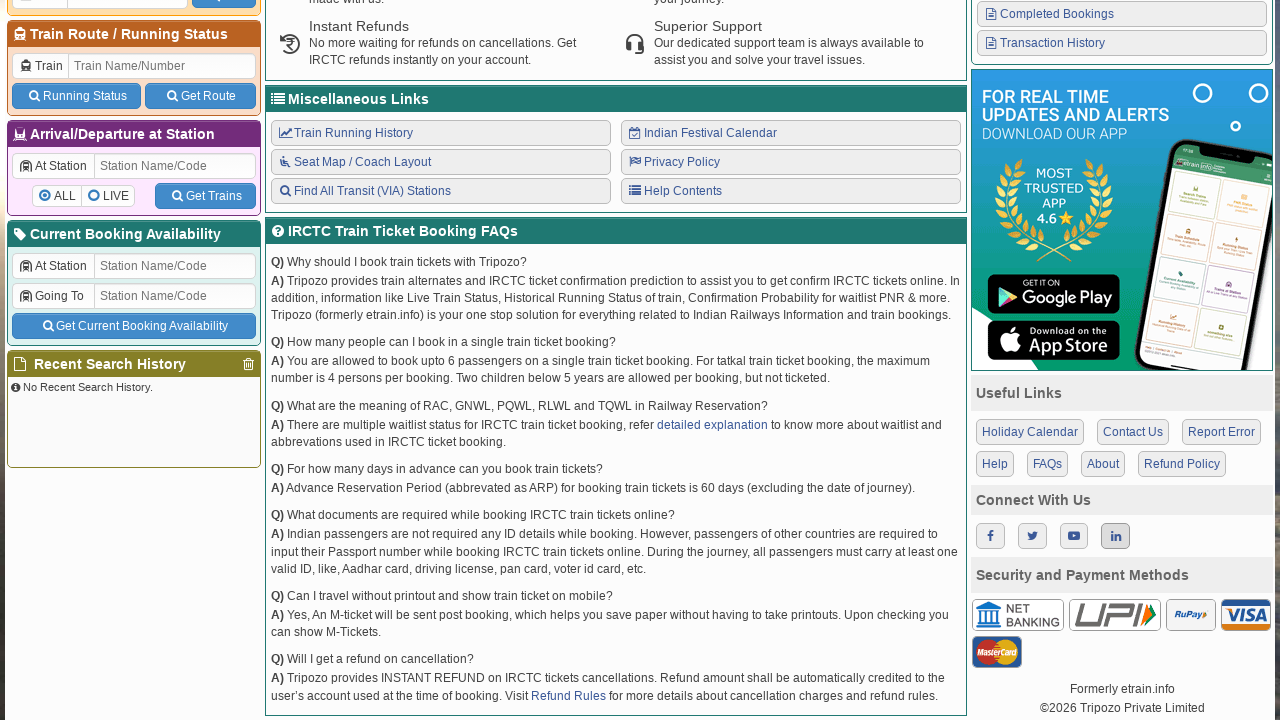